Tests that the currently active filter link is highlighted with selected class

Starting URL: https://demo.playwright.dev/todomvc

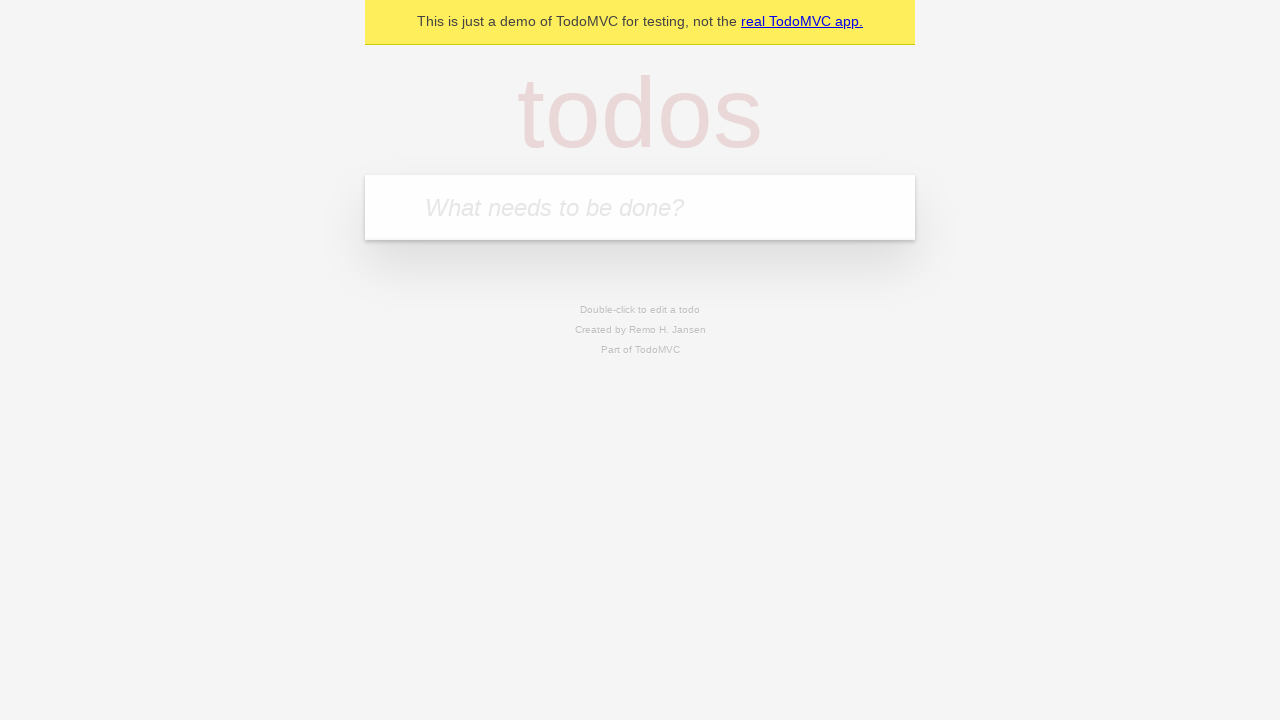

Filled new todo field with 'buy some cheese' on internal:attr=[placeholder="What needs to be done?"i]
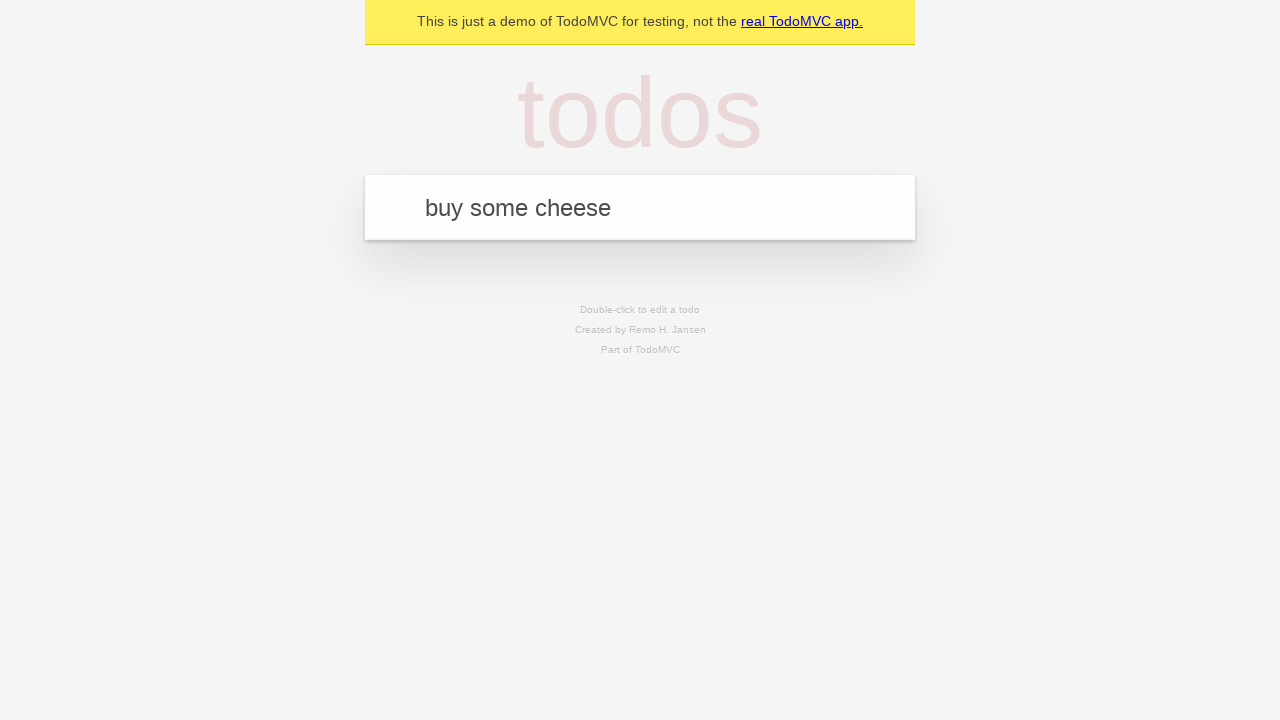

Pressed Enter to add todo 'buy some cheese' on internal:attr=[placeholder="What needs to be done?"i]
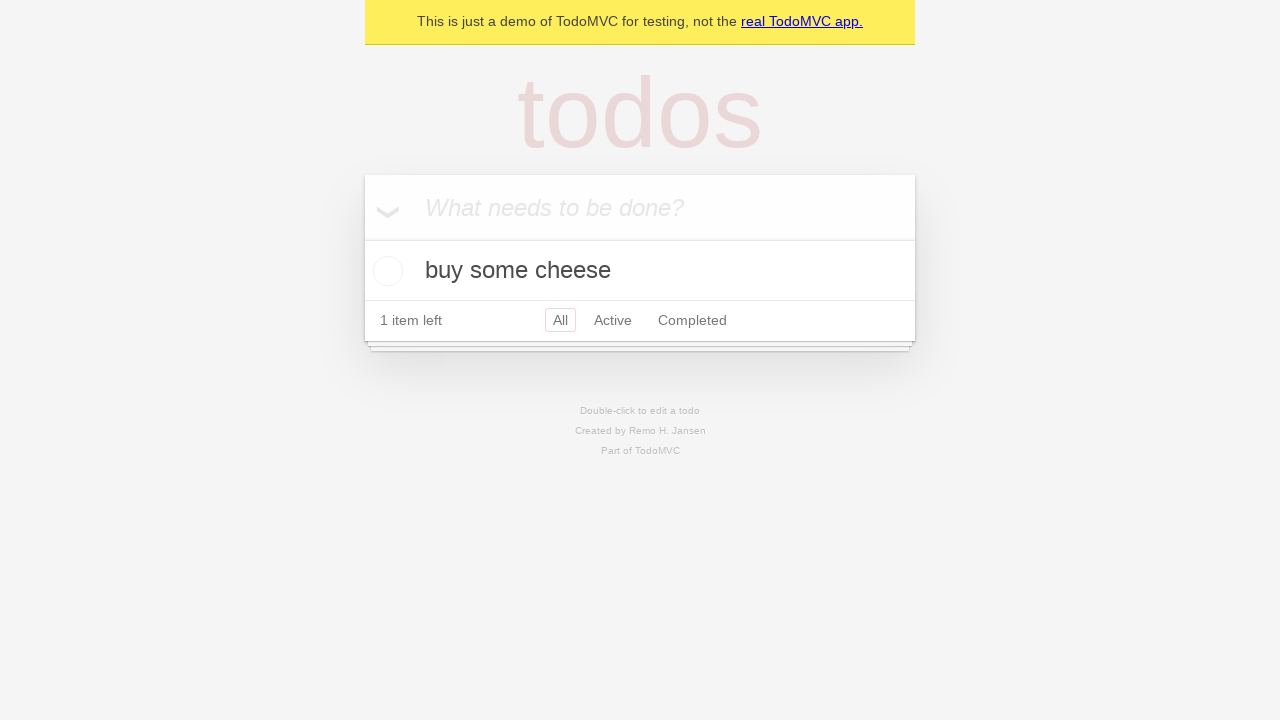

Filled new todo field with 'feed the cat' on internal:attr=[placeholder="What needs to be done?"i]
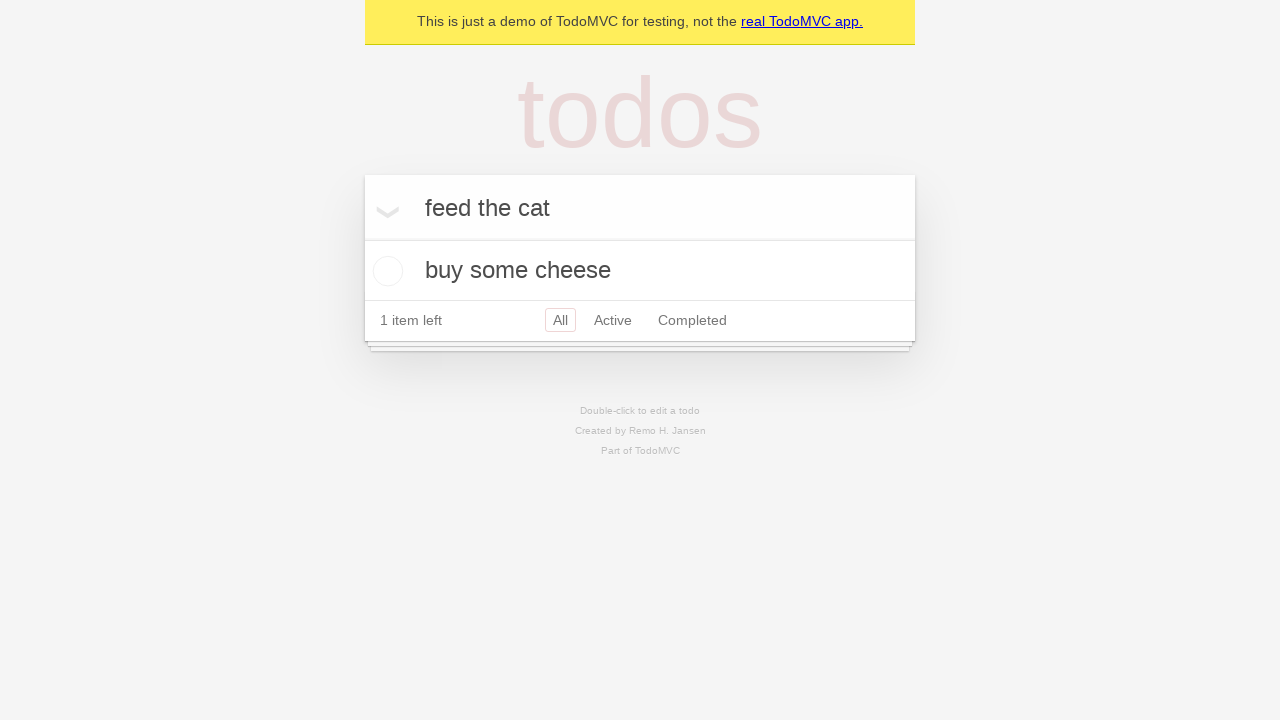

Pressed Enter to add todo 'feed the cat' on internal:attr=[placeholder="What needs to be done?"i]
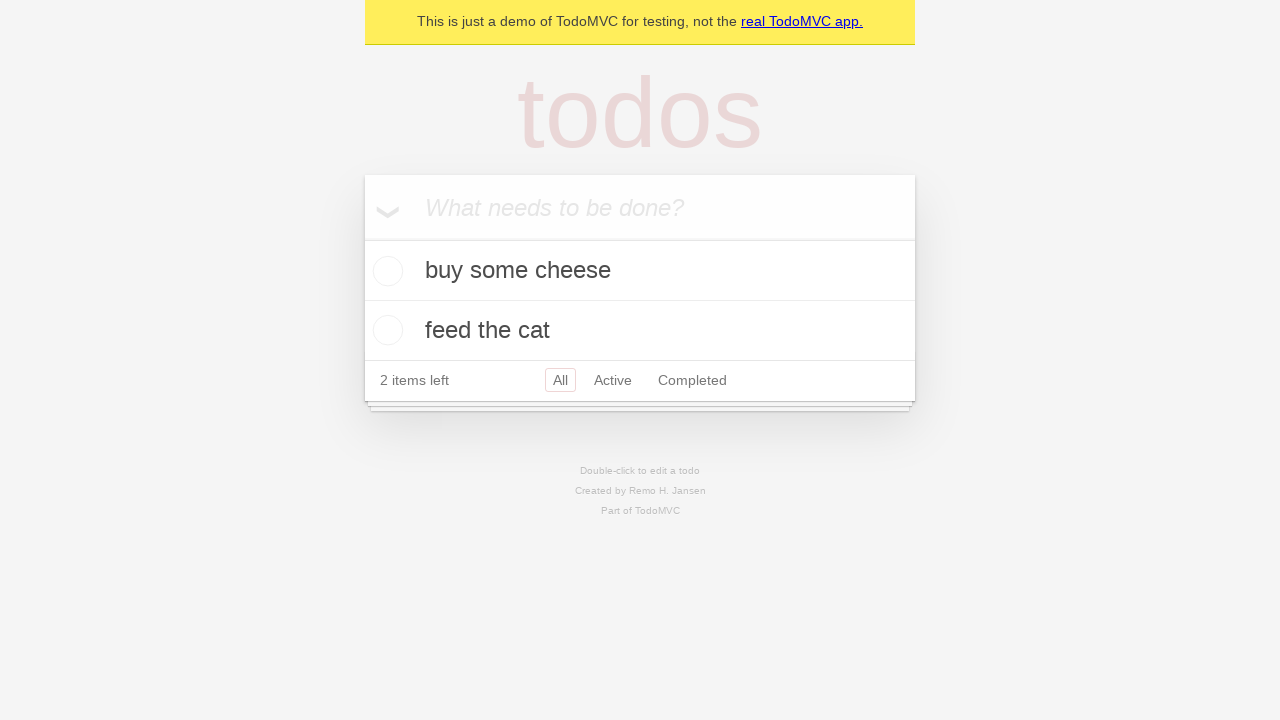

Filled new todo field with 'book a doctors appointment' on internal:attr=[placeholder="What needs to be done?"i]
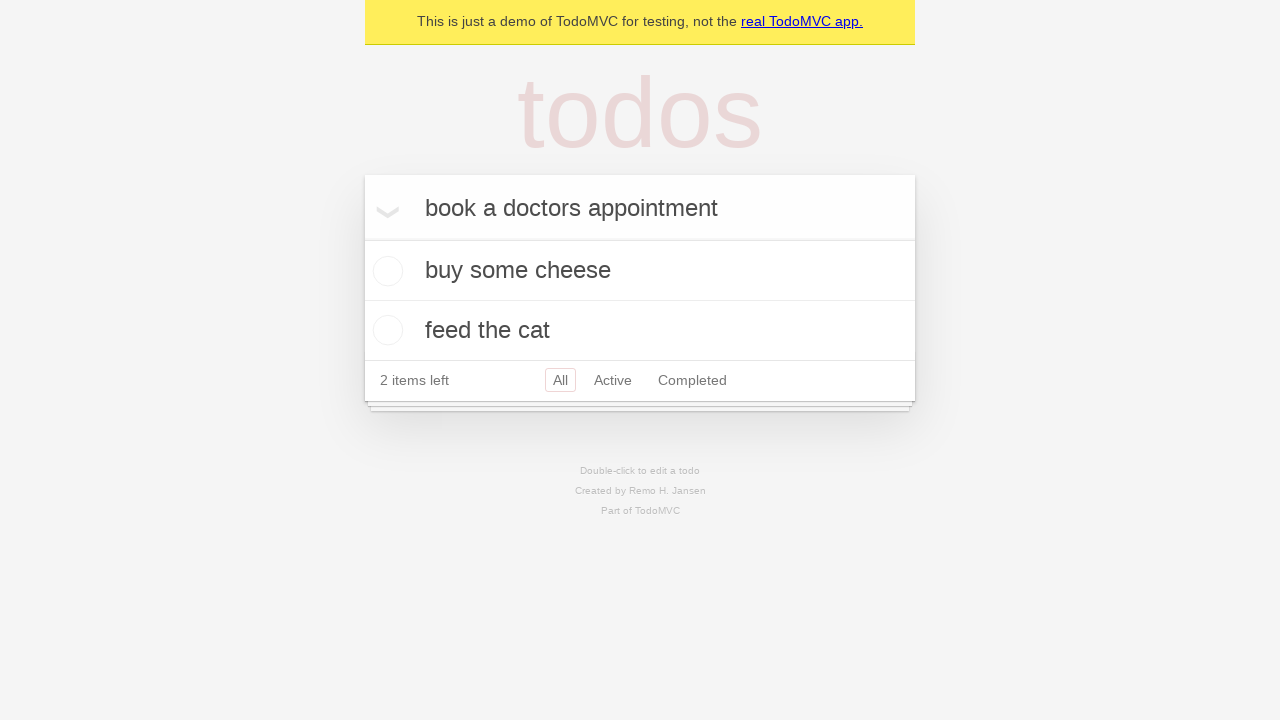

Pressed Enter to add todo 'book a doctors appointment' on internal:attr=[placeholder="What needs to be done?"i]
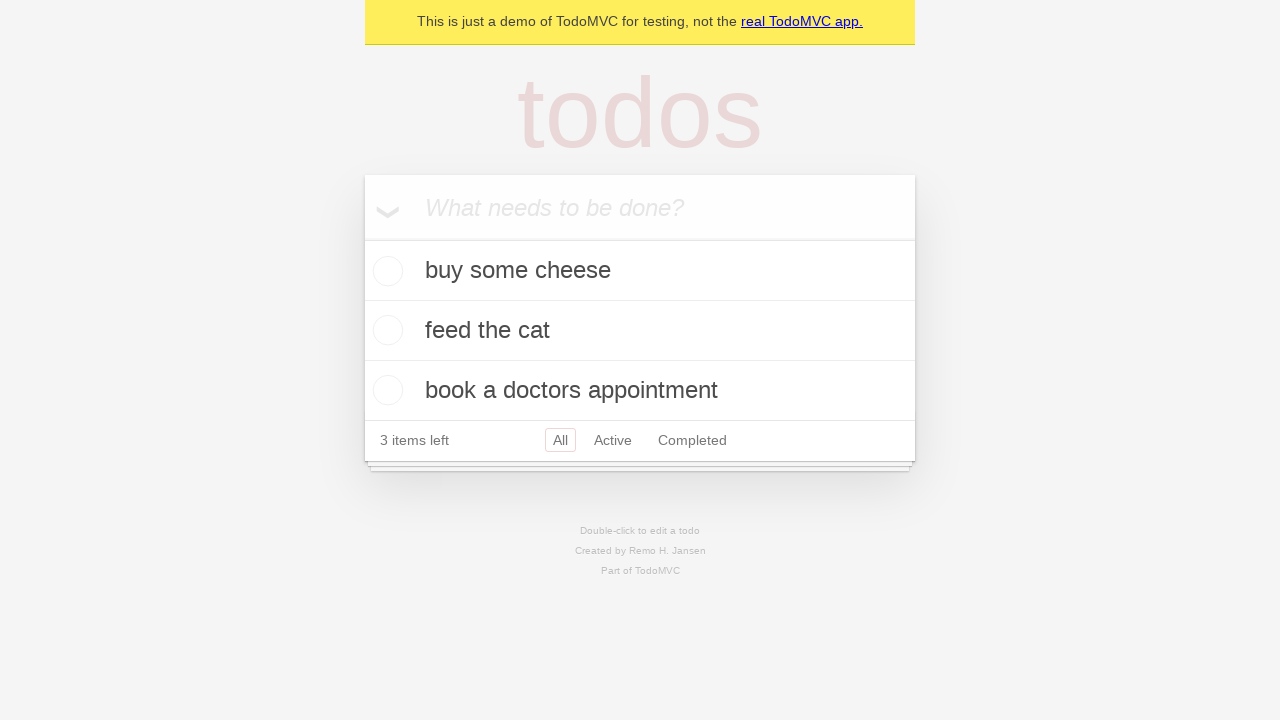

Clicked Active filter link at (613, 440) on internal:role=link[name="Active"i]
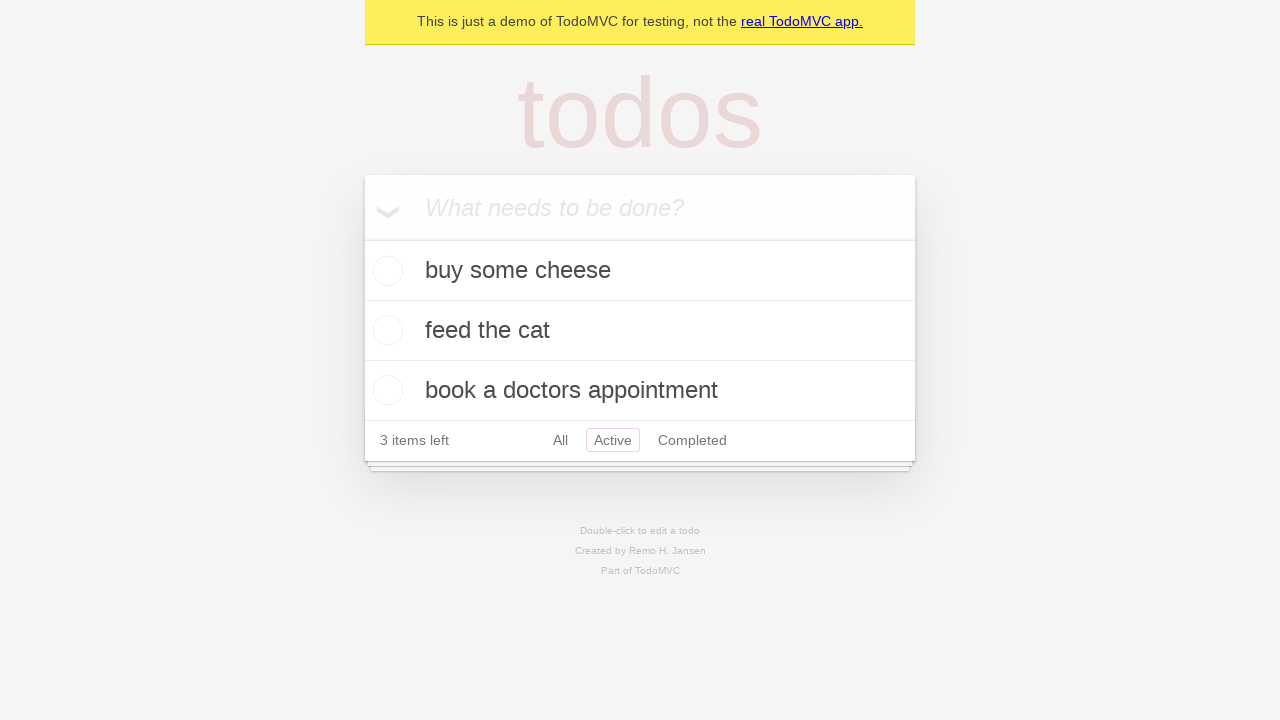

Clicked Completed filter link to verify it gets highlighted with selected class at (692, 440) on internal:role=link[name="Completed"i]
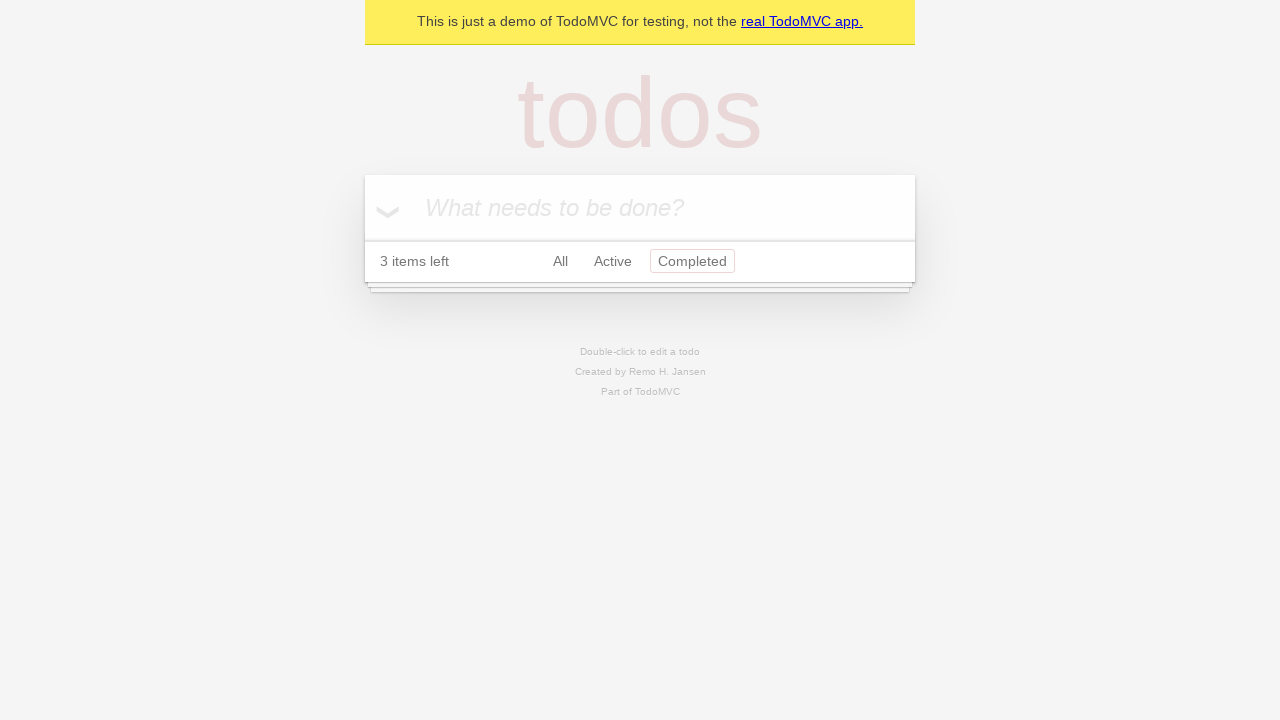

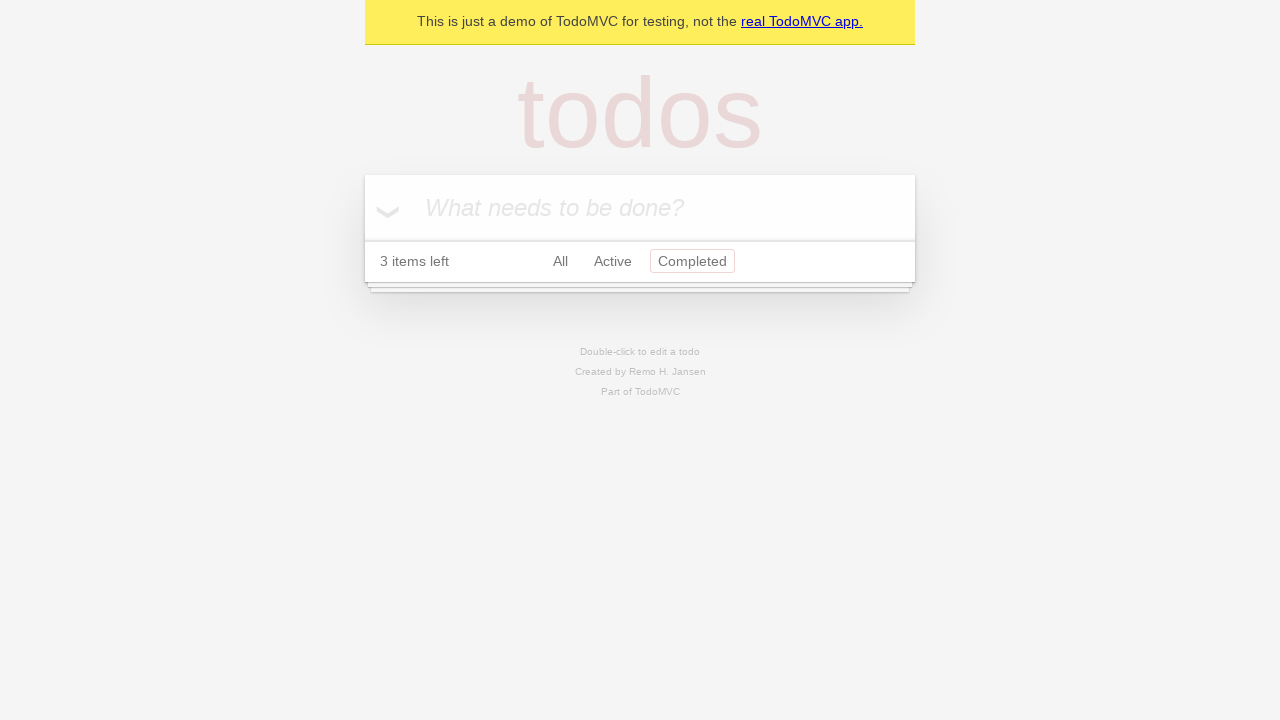